Tests adding specific vegetable items (Cucumber, Brocolli, Beetroot) to cart on an e-commerce practice site by searching through product listings and clicking add to cart buttons

Starting URL: https://rahulshettyacademy.com/seleniumPractise/

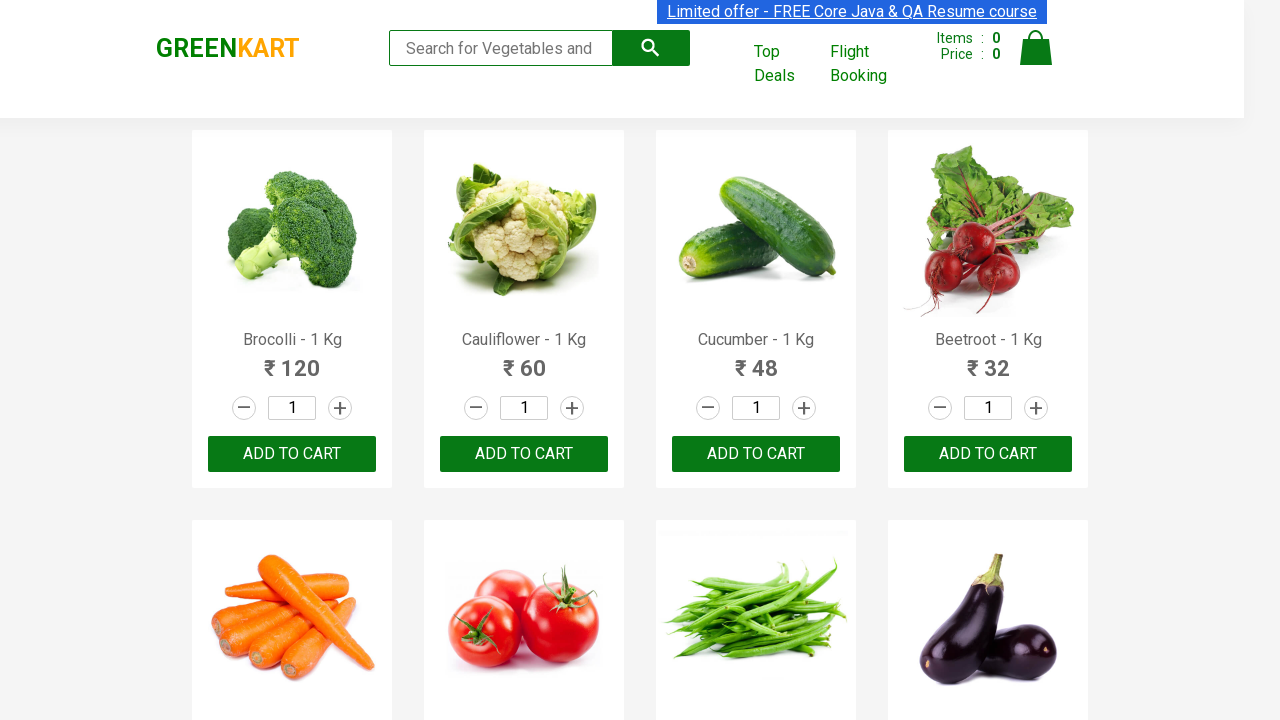

Waited for product listings to load
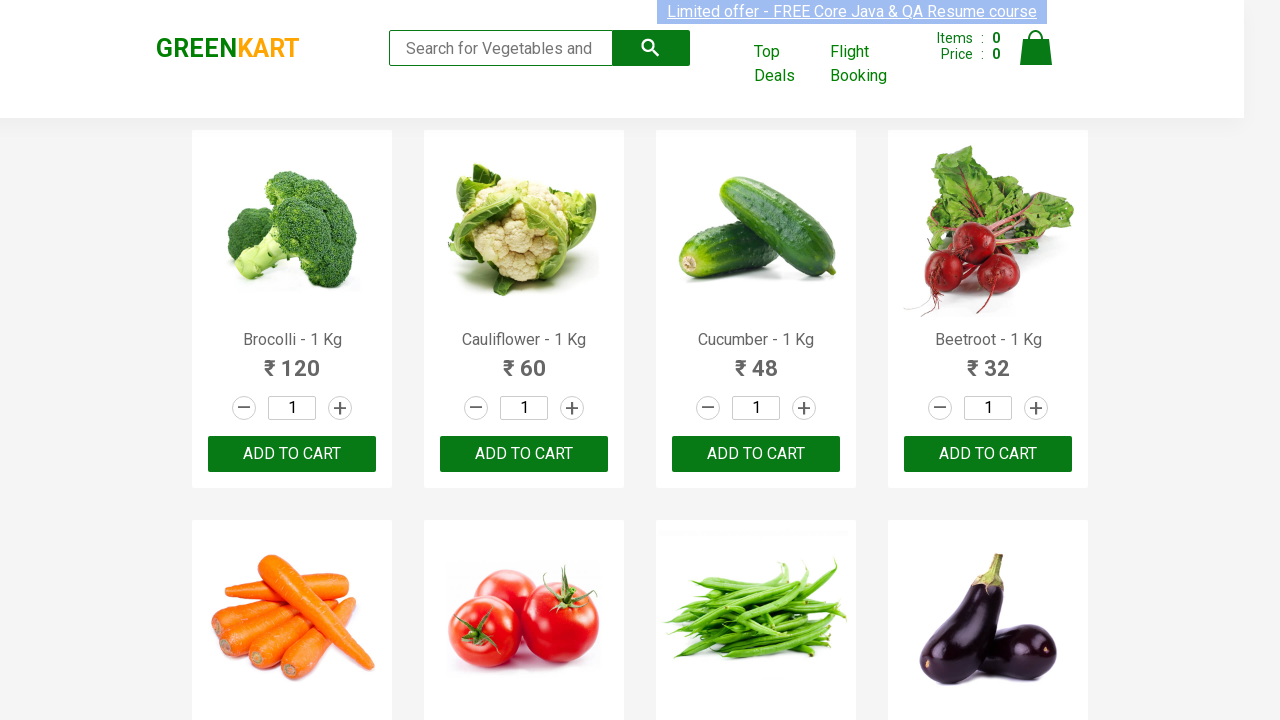

Retrieved all product name elements
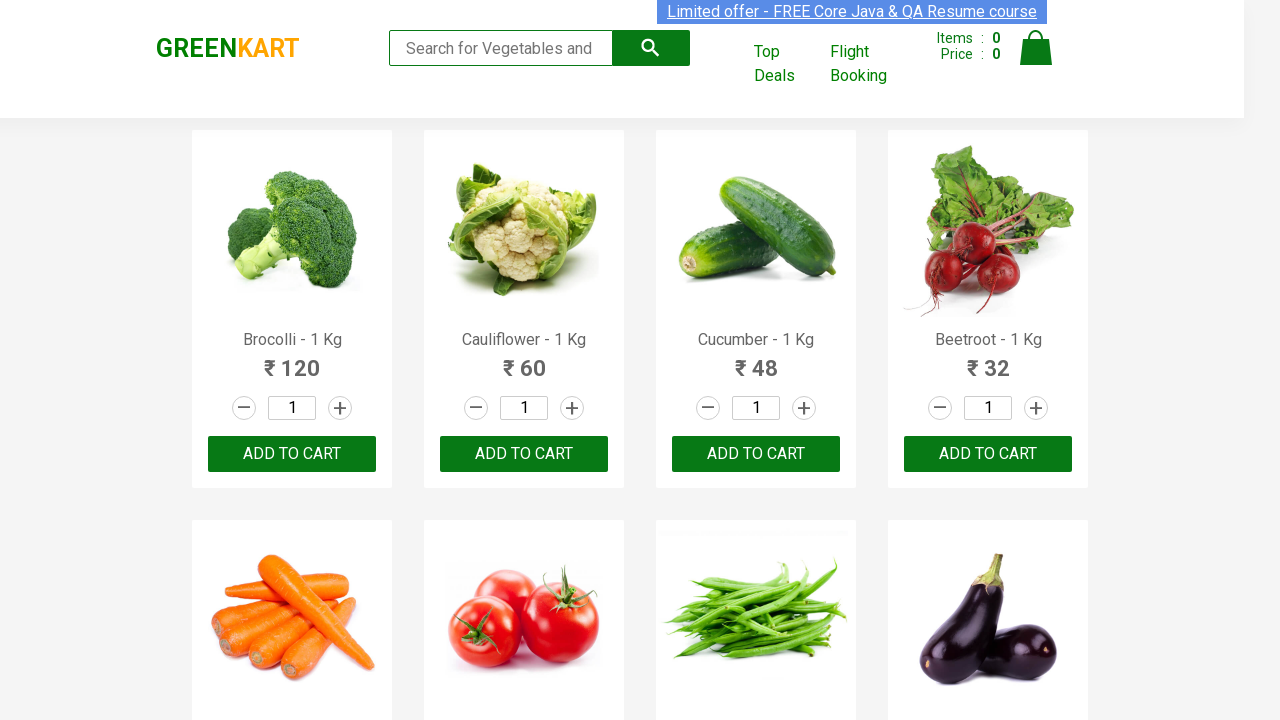

Retrieved all add to cart buttons
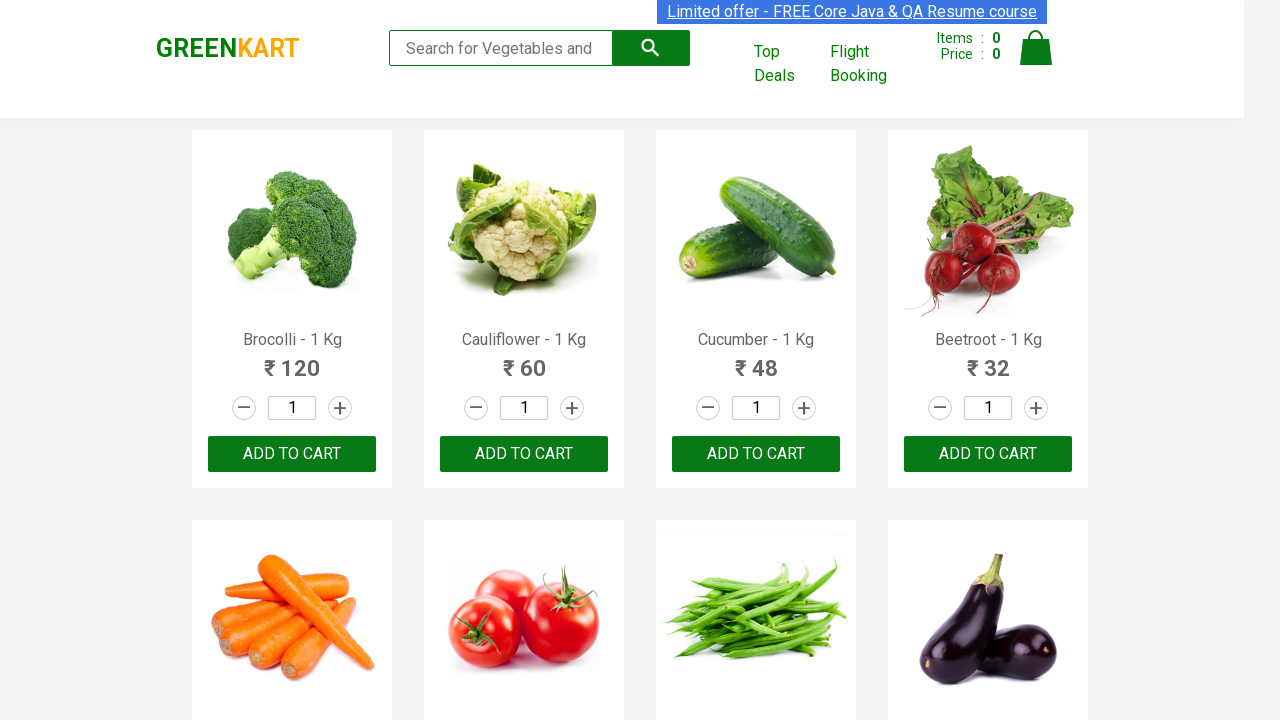

Clicked add to cart button for Brocolli at (292, 454) on div.product-action button >> nth=0
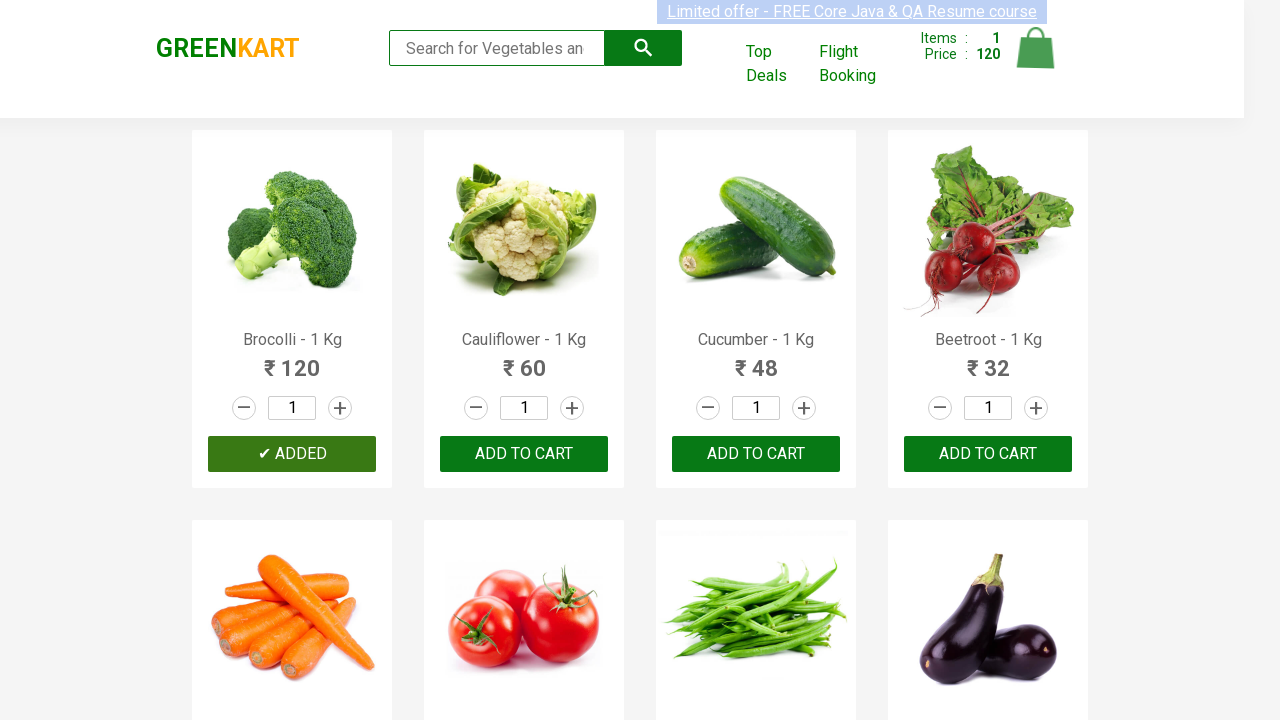

Clicked add to cart button for Cucumber at (756, 454) on div.product-action button >> nth=2
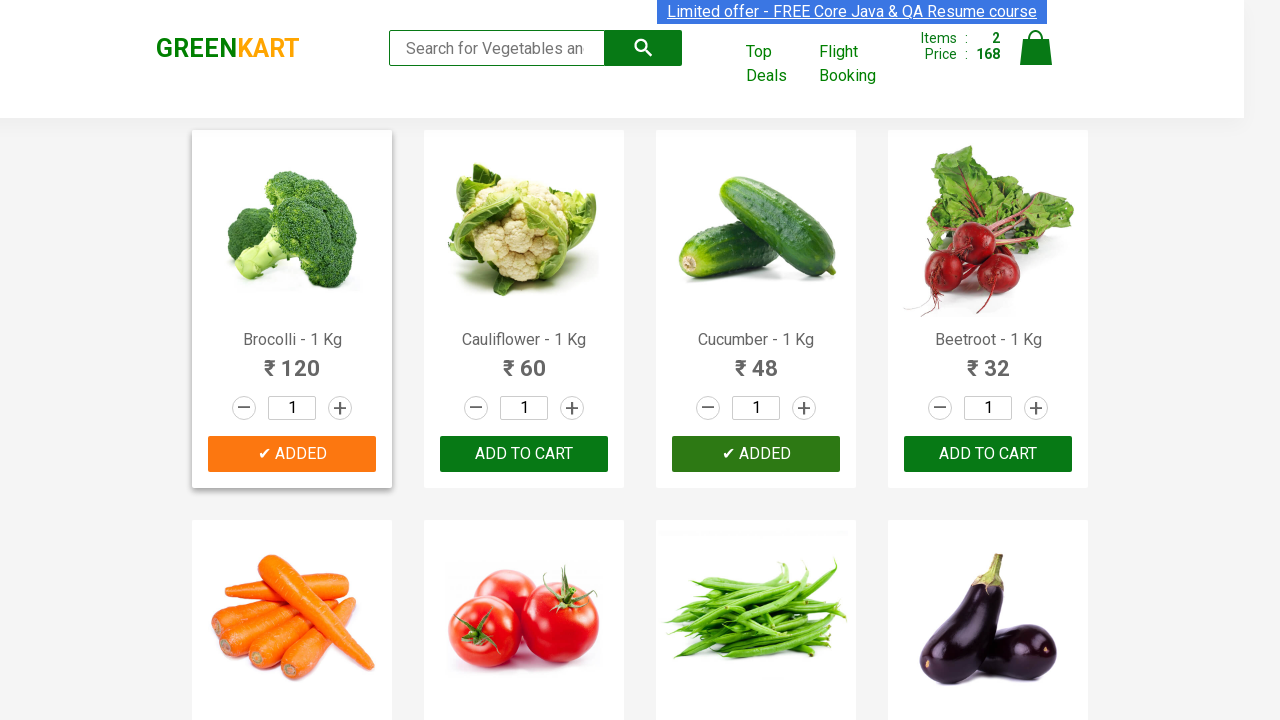

Clicked add to cart button for Beetroot at (988, 454) on div.product-action button >> nth=3
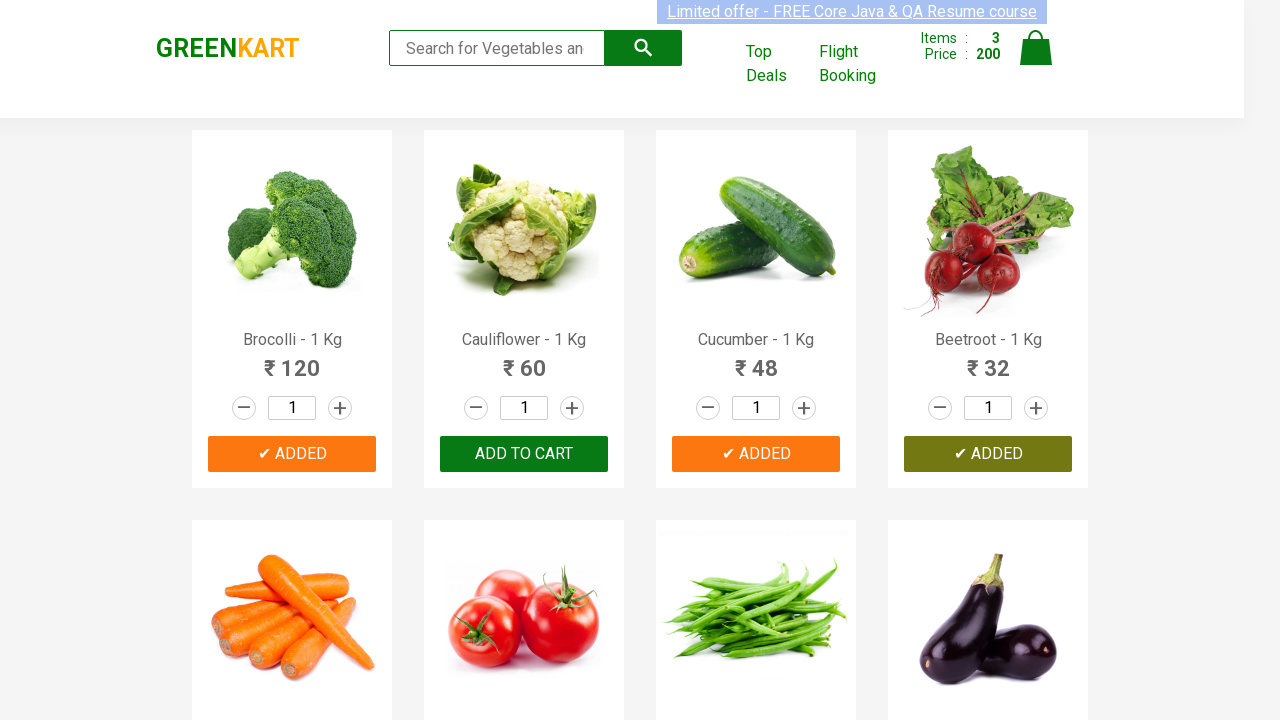

All required vegetables (Cucumber, Brocolli, Beetroot) have been added to cart
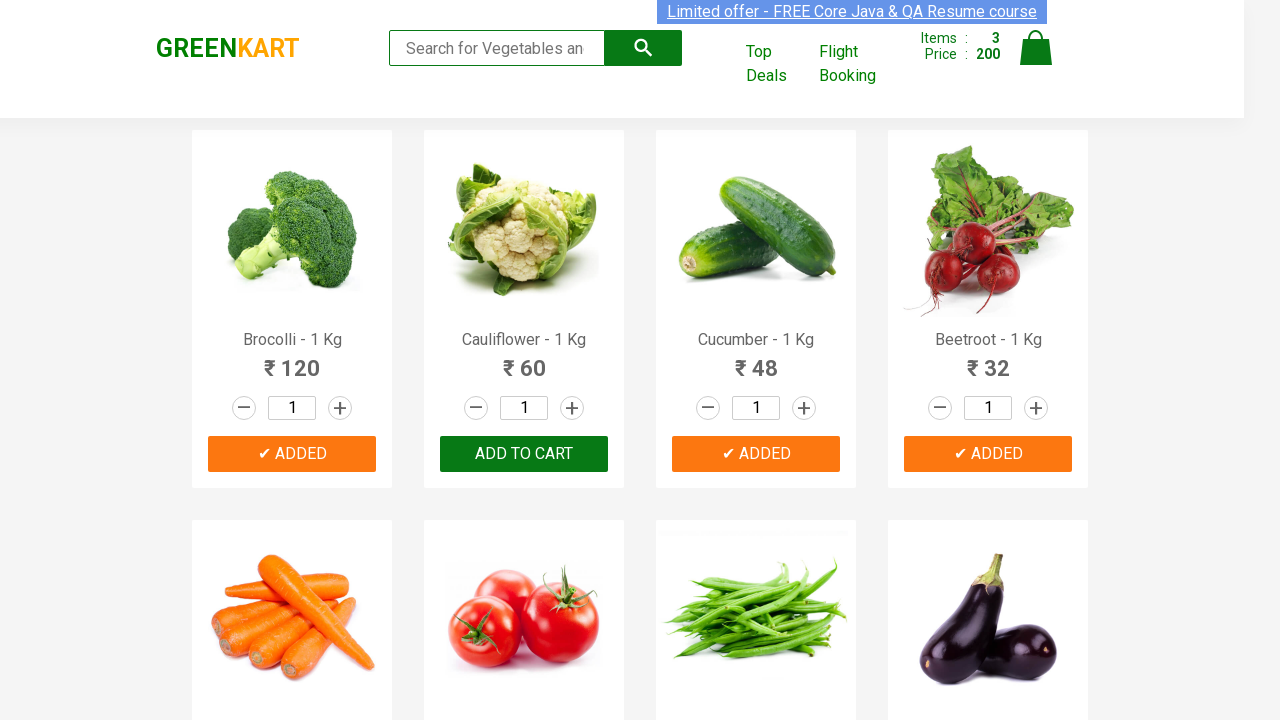

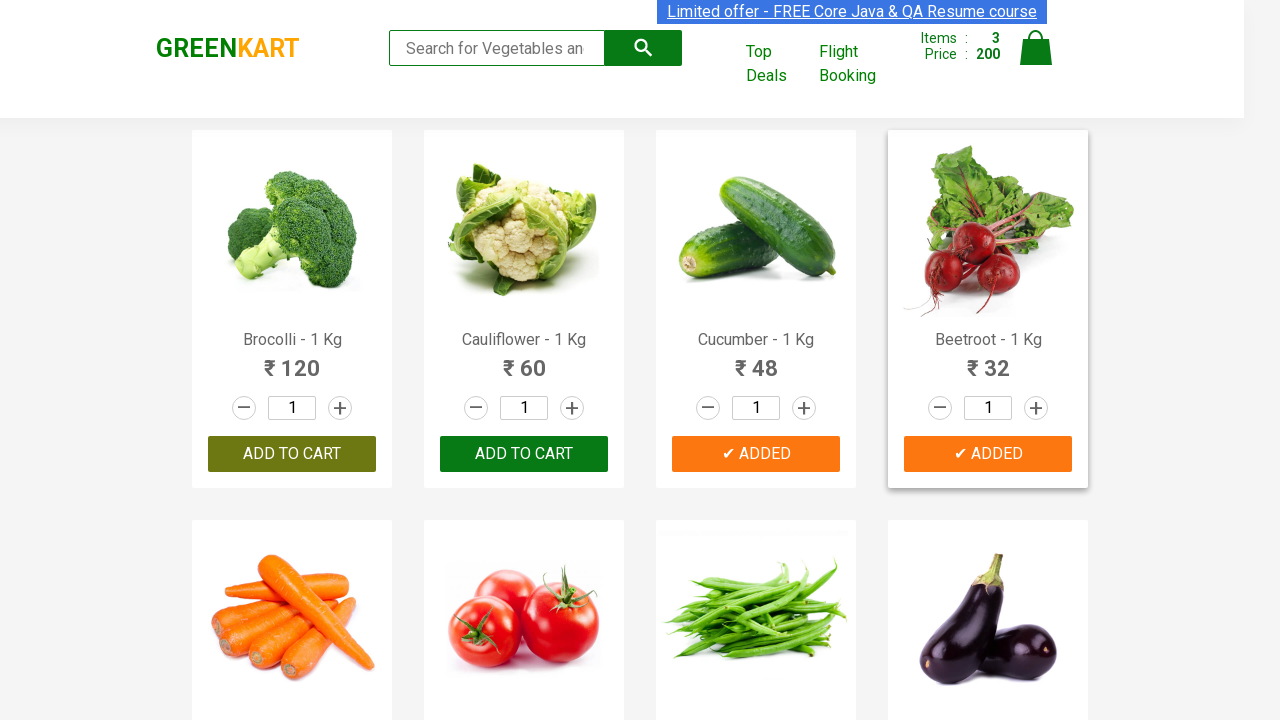